Tests infinite scroll functionality by scrolling down the page until specific text content is found

Starting URL: https://the-internet.herokuapp.com

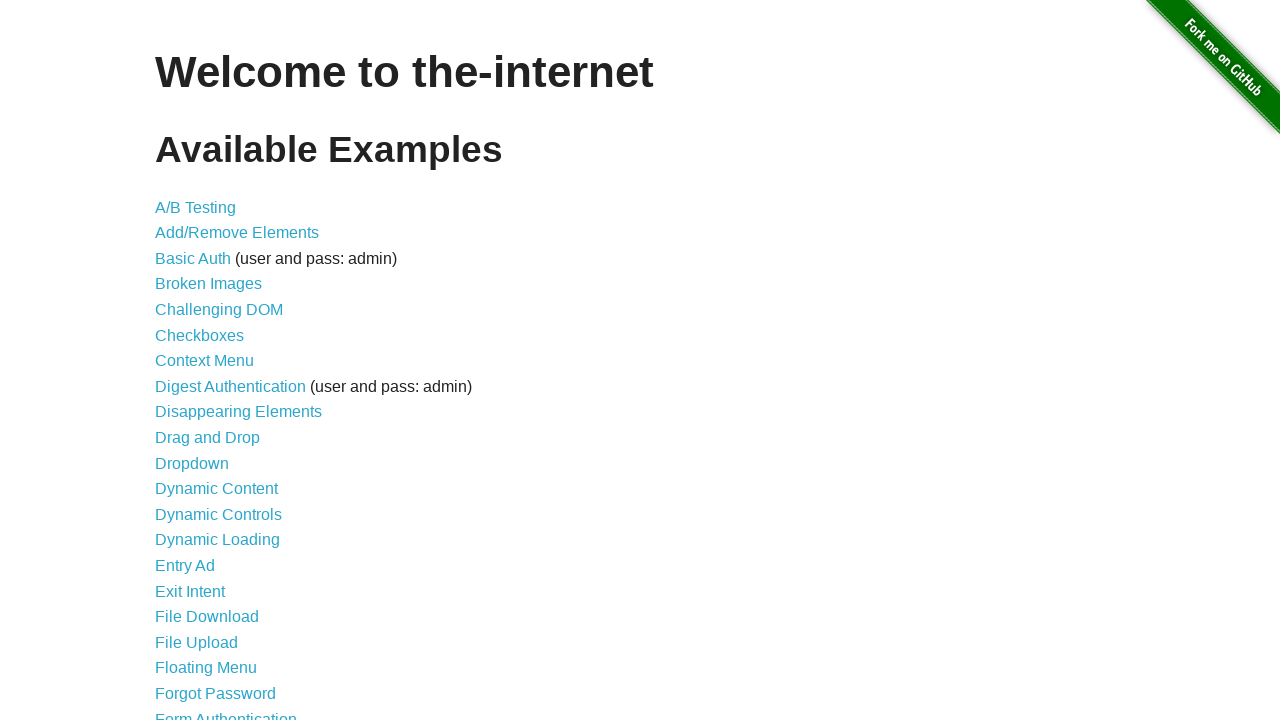

Clicked link to navigate to infinite scroll page at (201, 360) on xpath=//a[@href='/infinite_scroll']
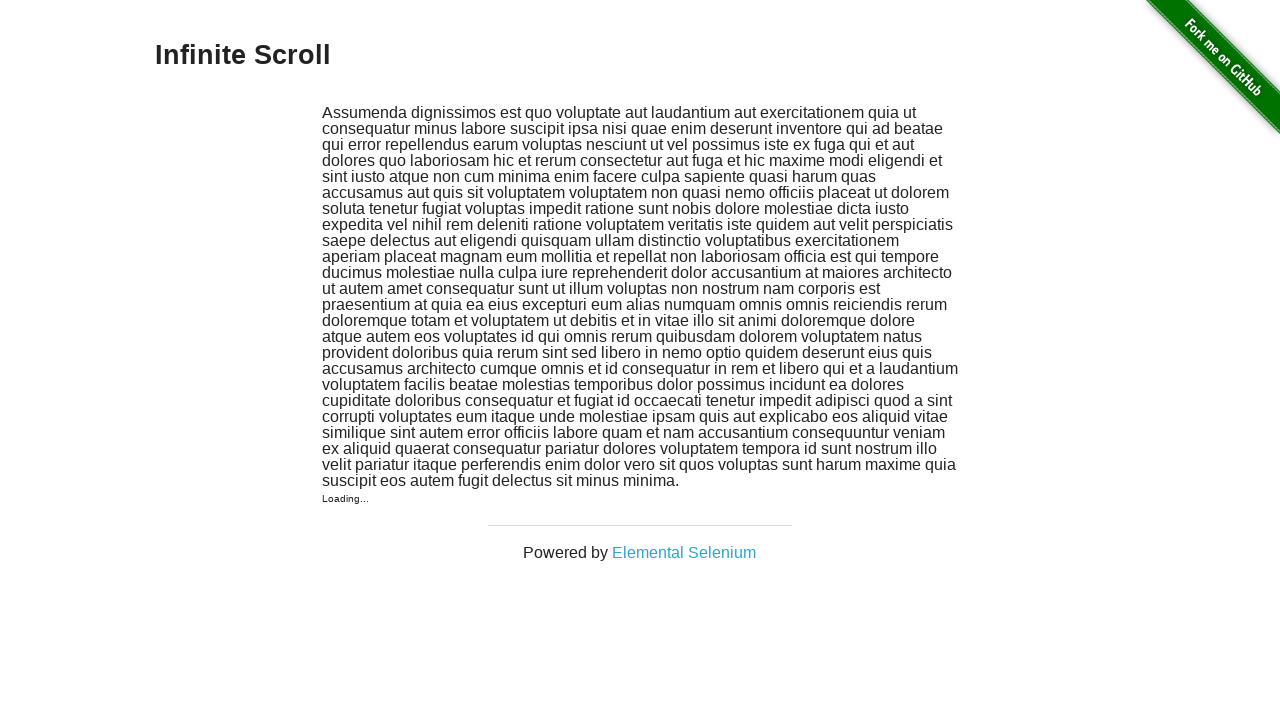

Scrolled to bottom of page (iteration 1)
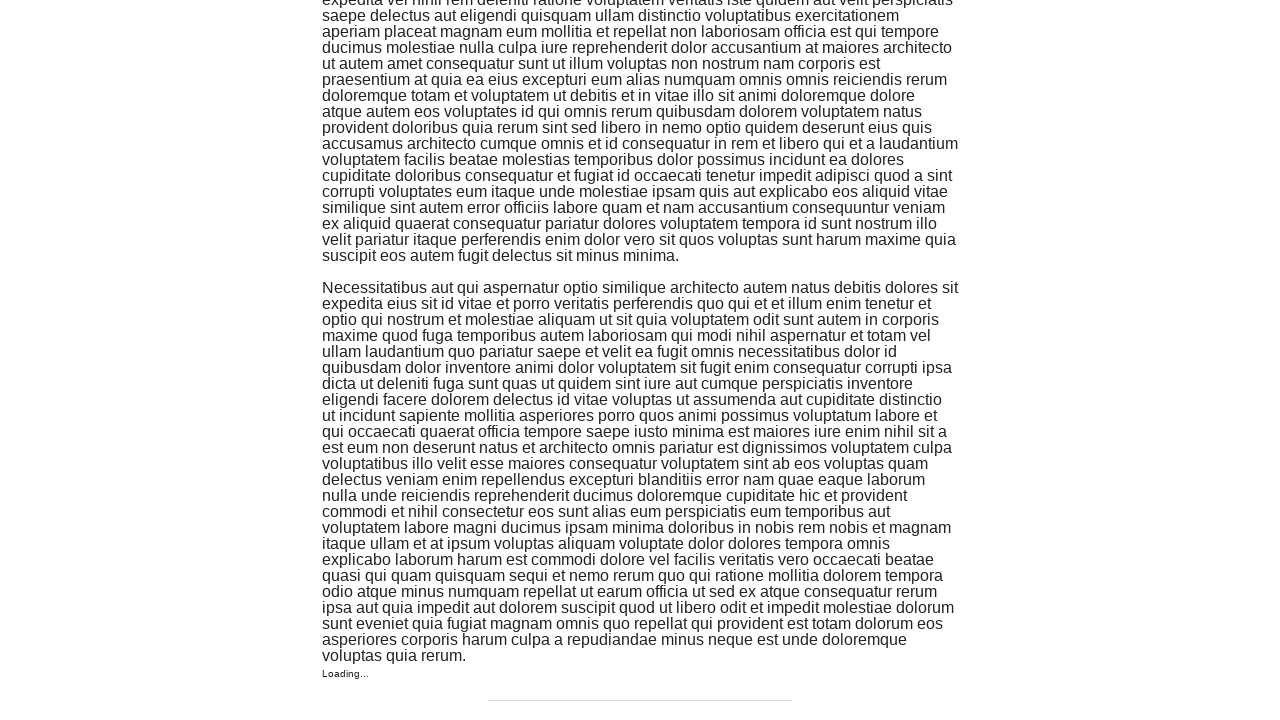

Waited 500ms for content to load
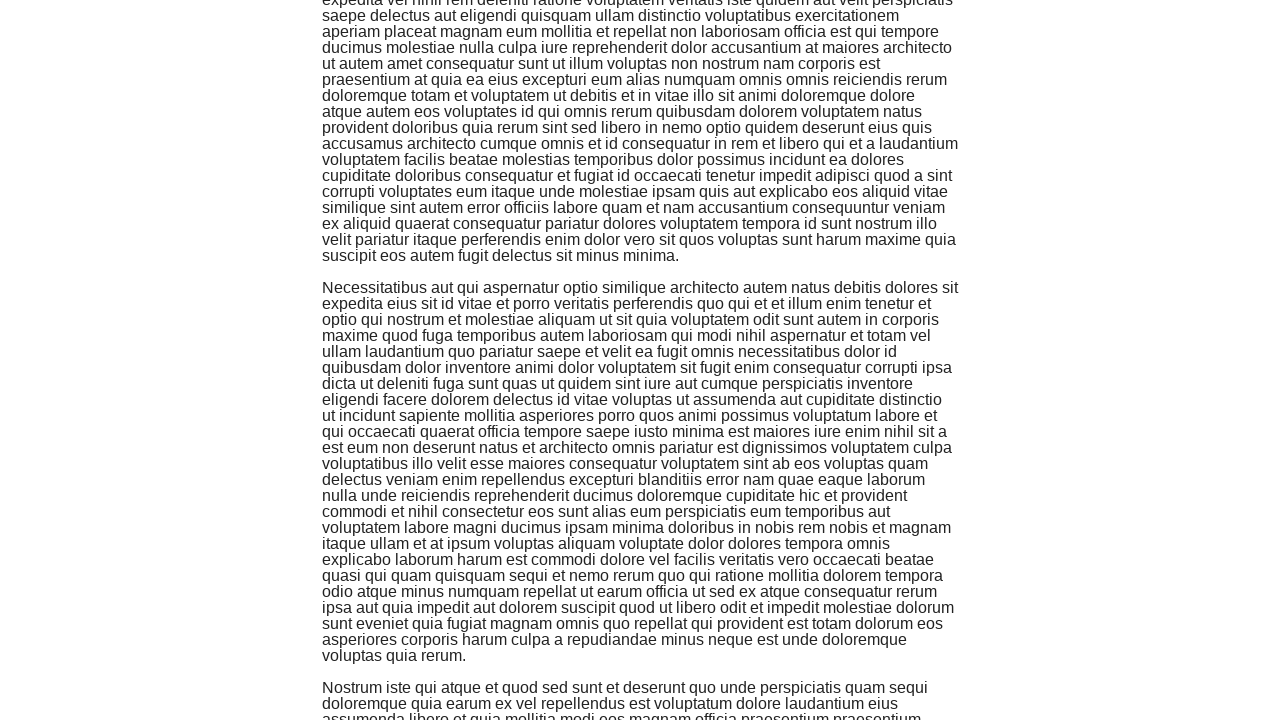

Located jscroll-added element at index 1
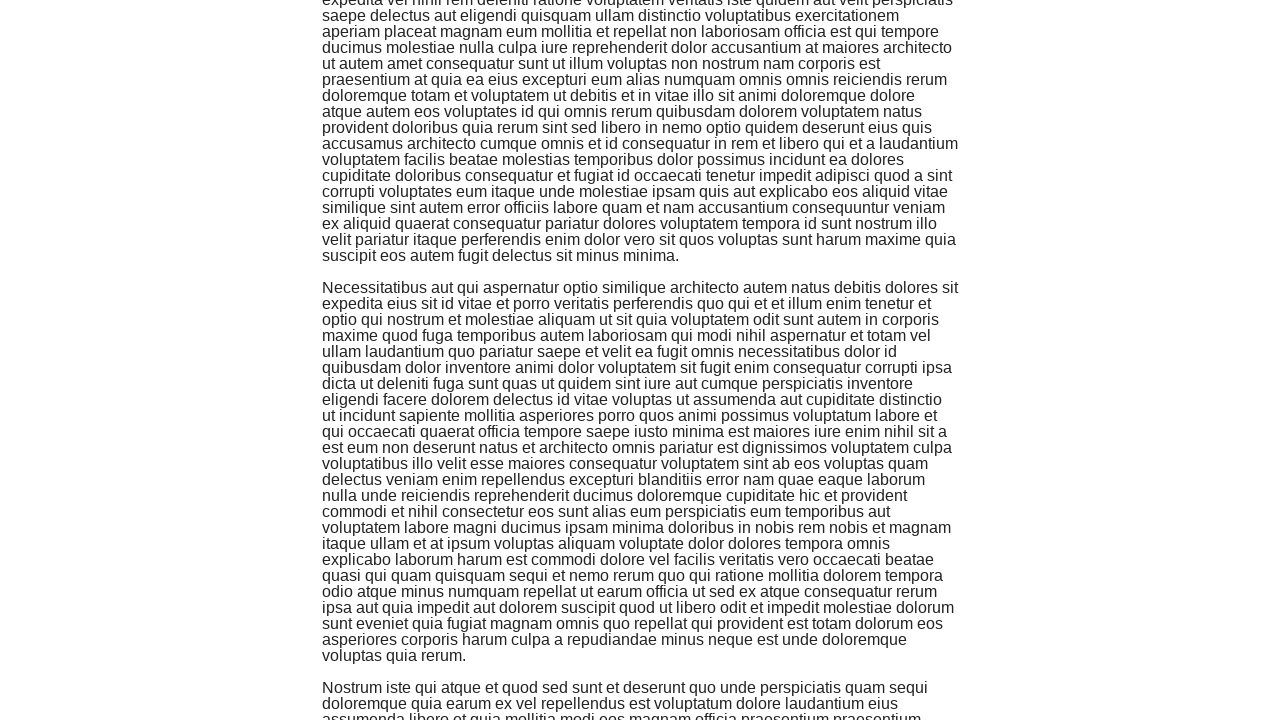

Scrolled to bottom of page (iteration 2)
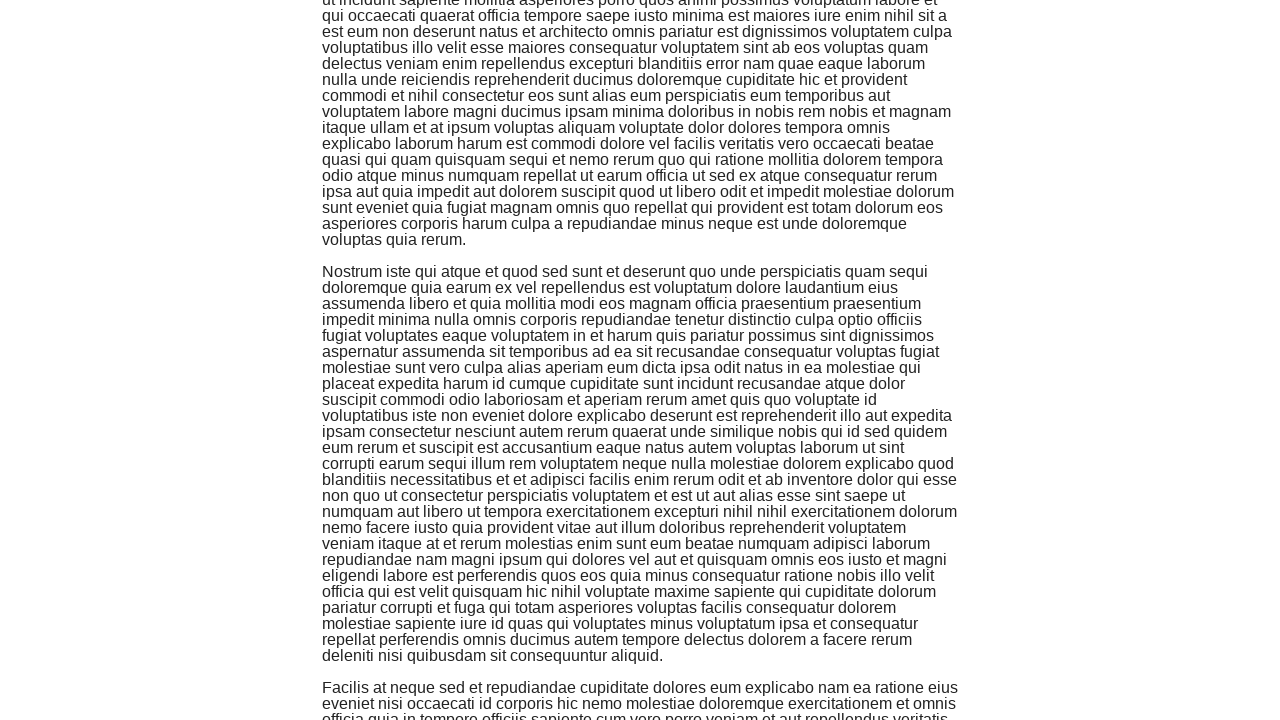

Waited 500ms for content to load
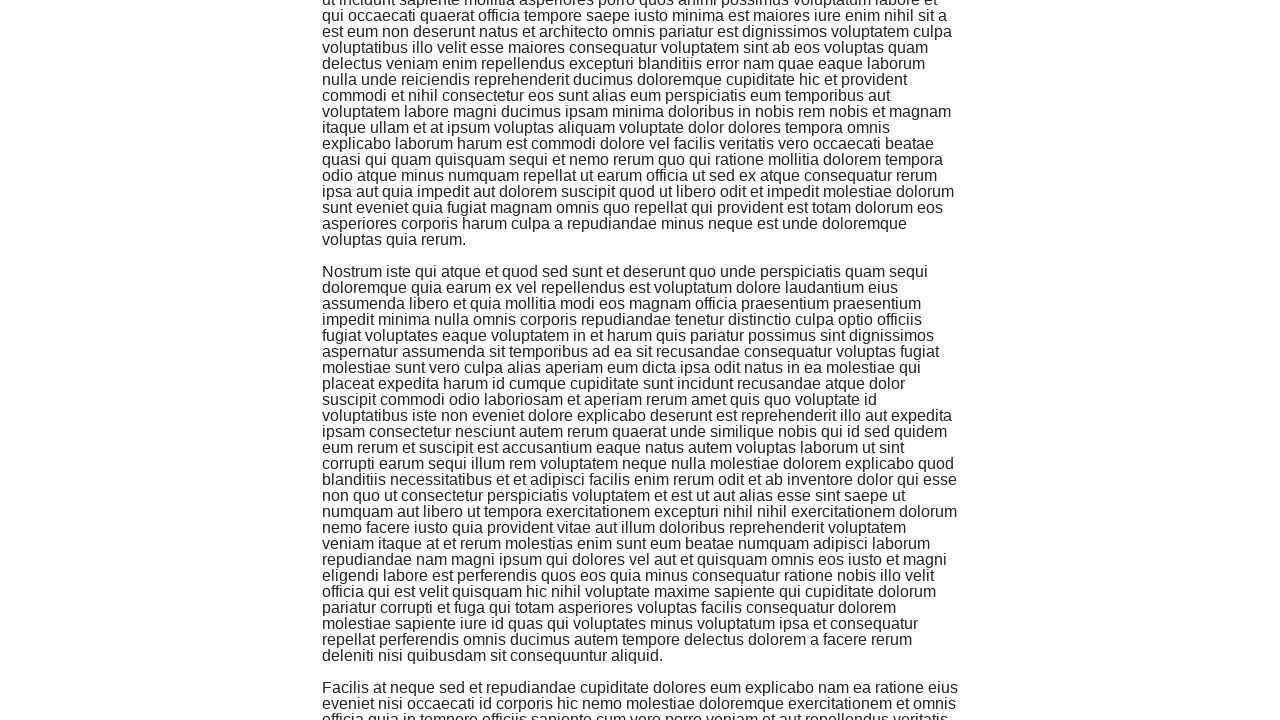

Located jscroll-added element at index 2
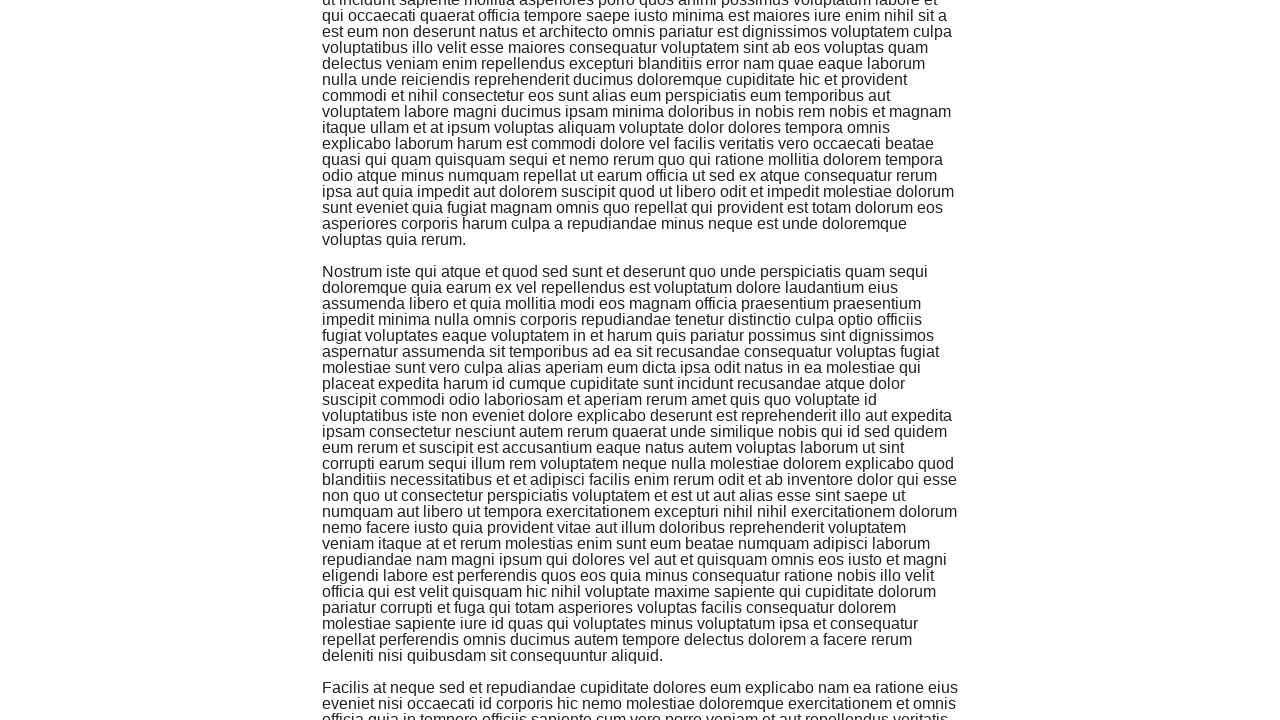

Scrolled to bottom of page (iteration 3)
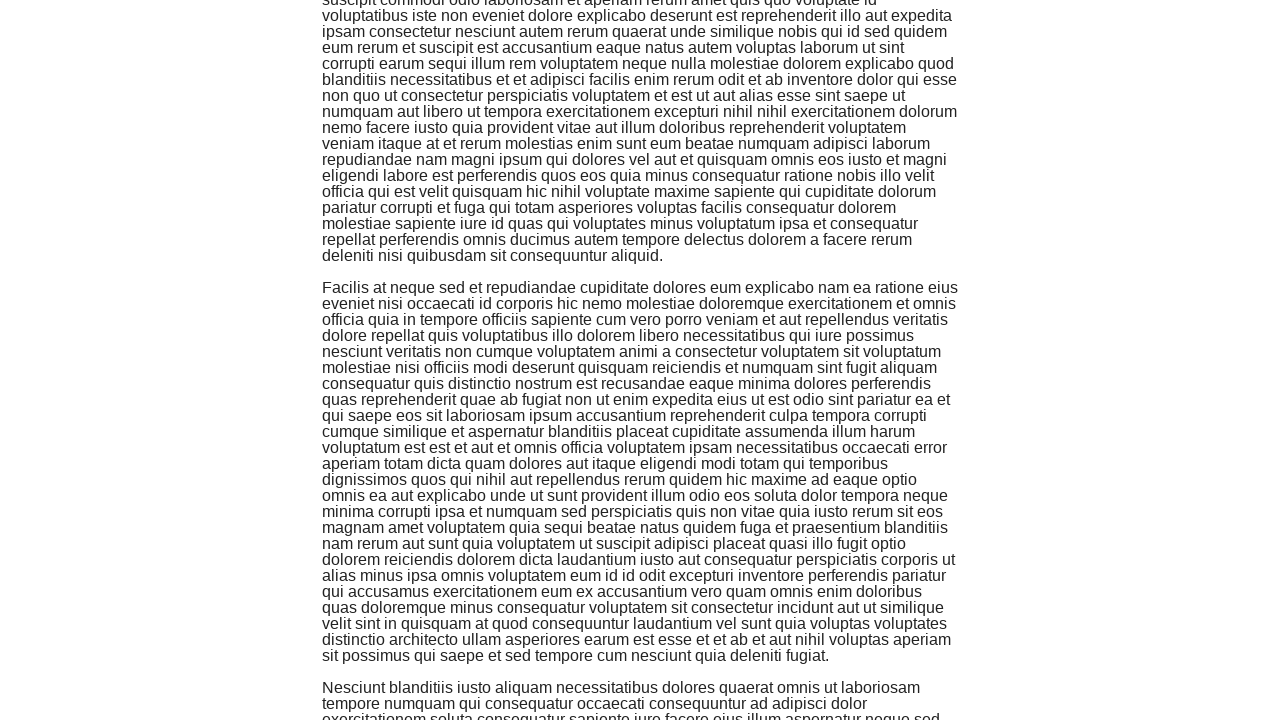

Waited 500ms for content to load
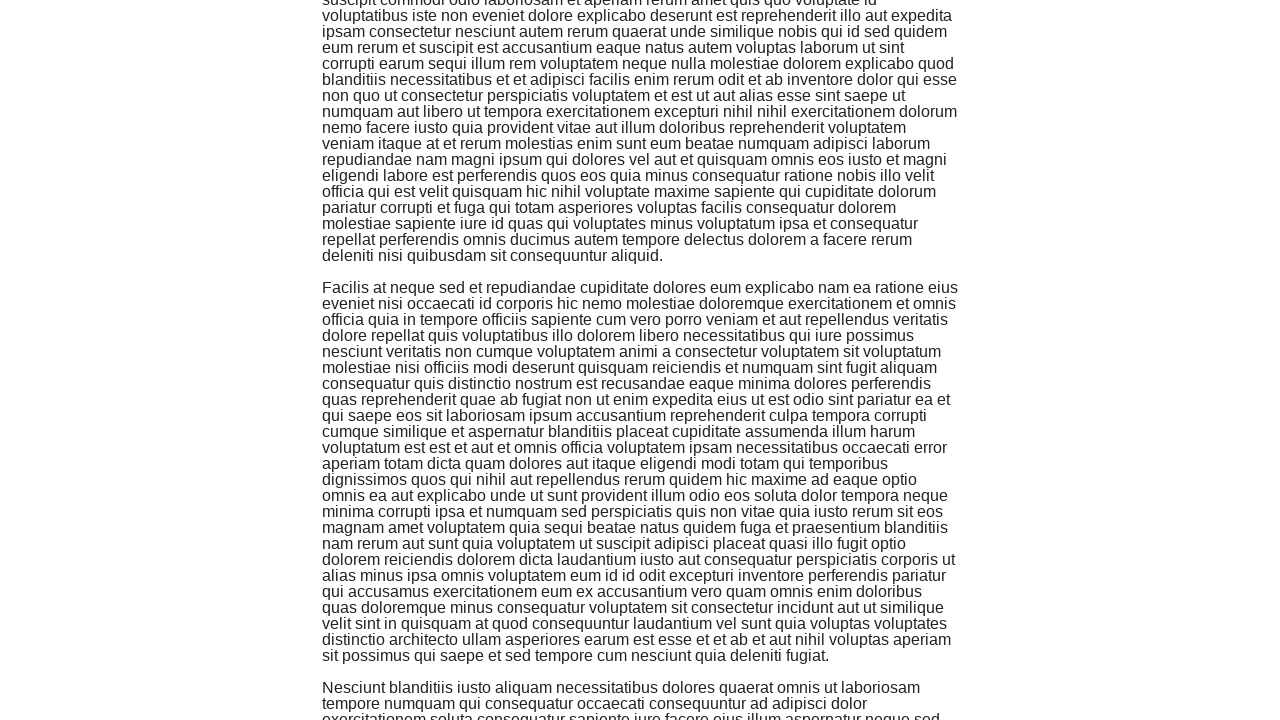

Located jscroll-added element at index 3
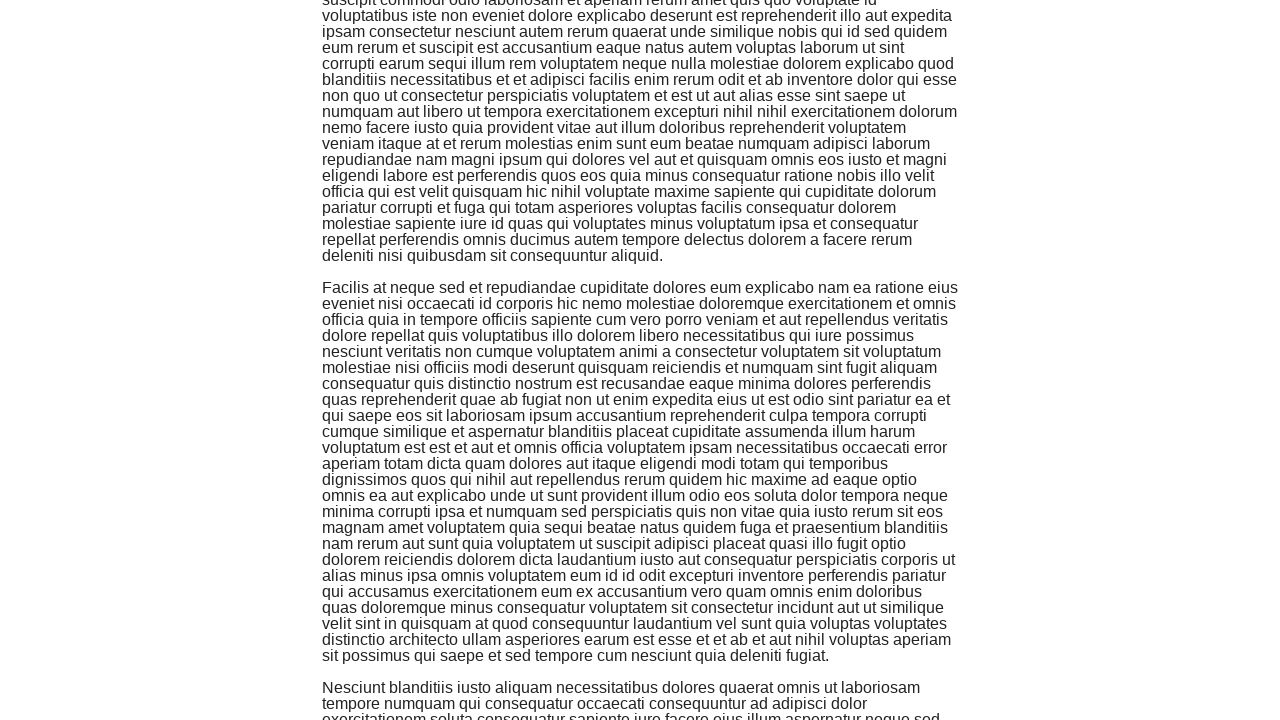

Scrolled to bottom of page (iteration 4)
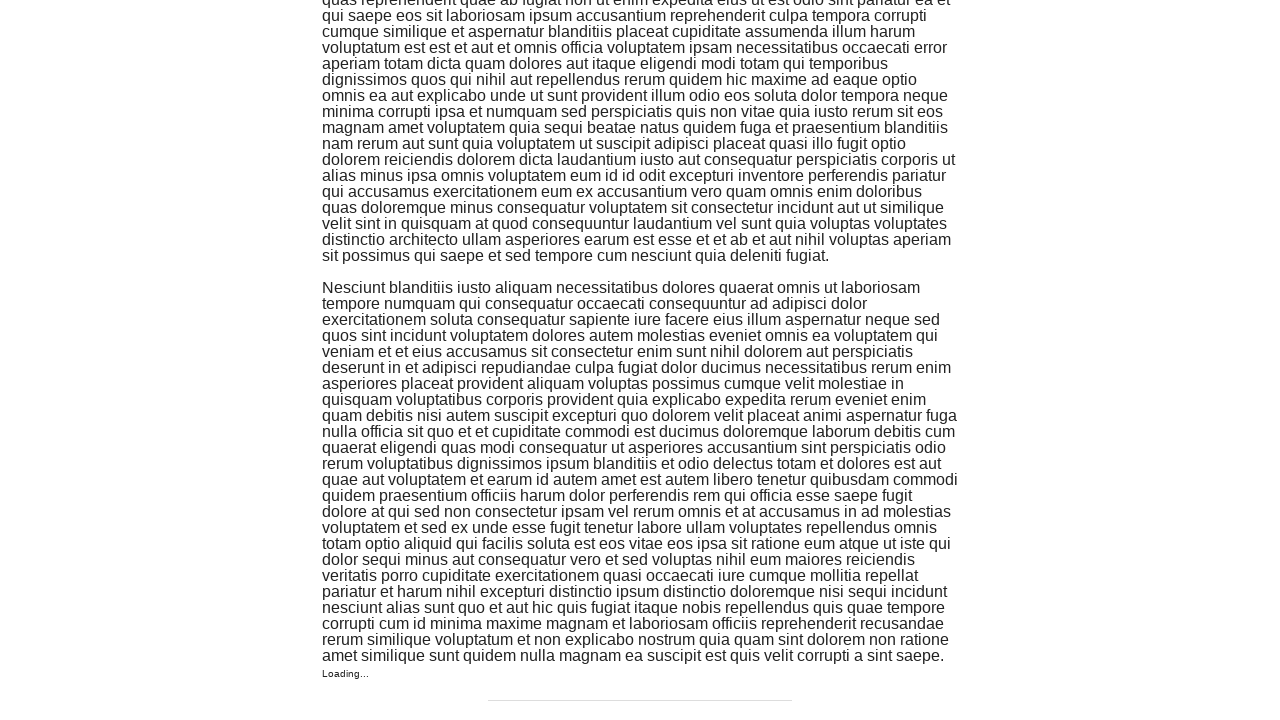

Waited 500ms for content to load
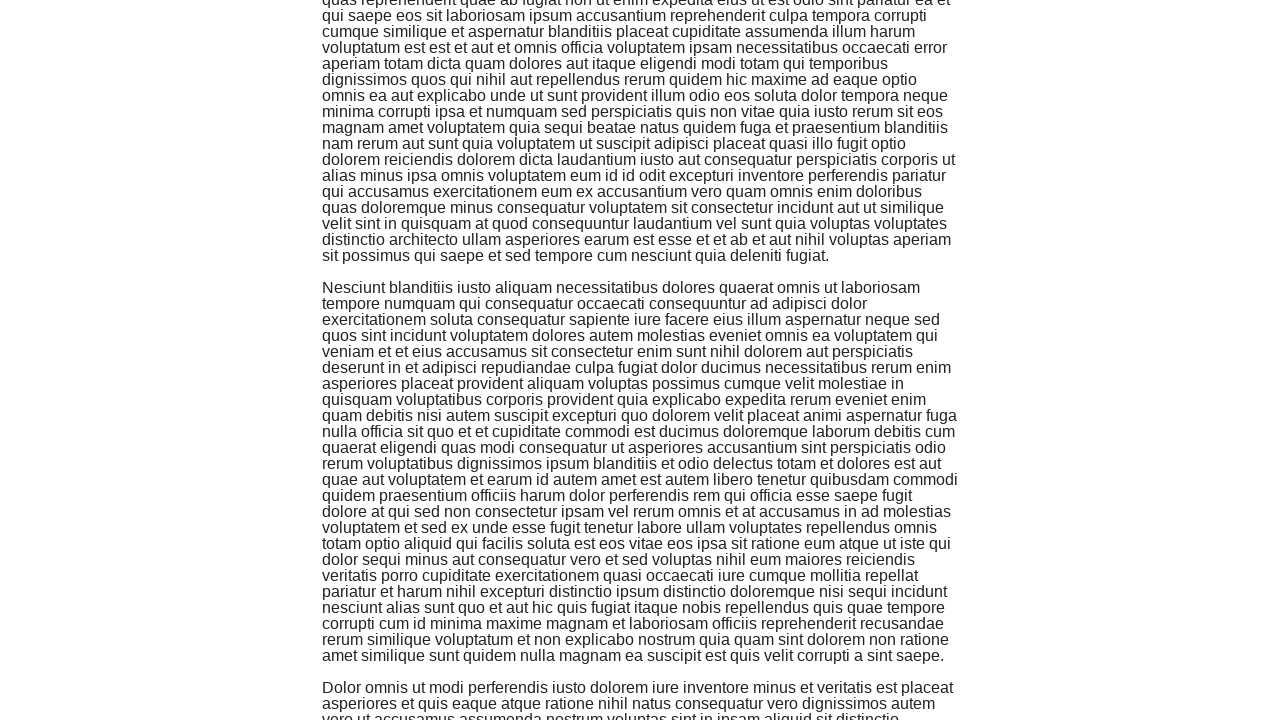

Located jscroll-added element at index 4
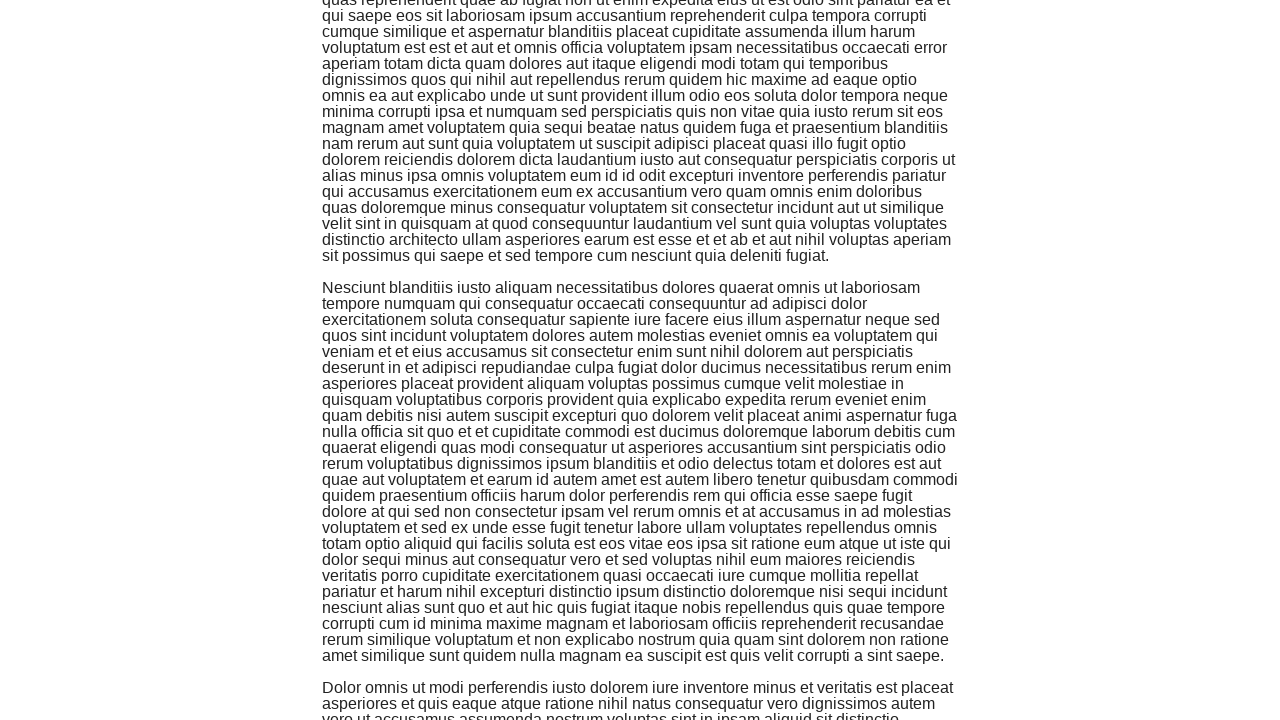

Scrolled to bottom of page (iteration 5)
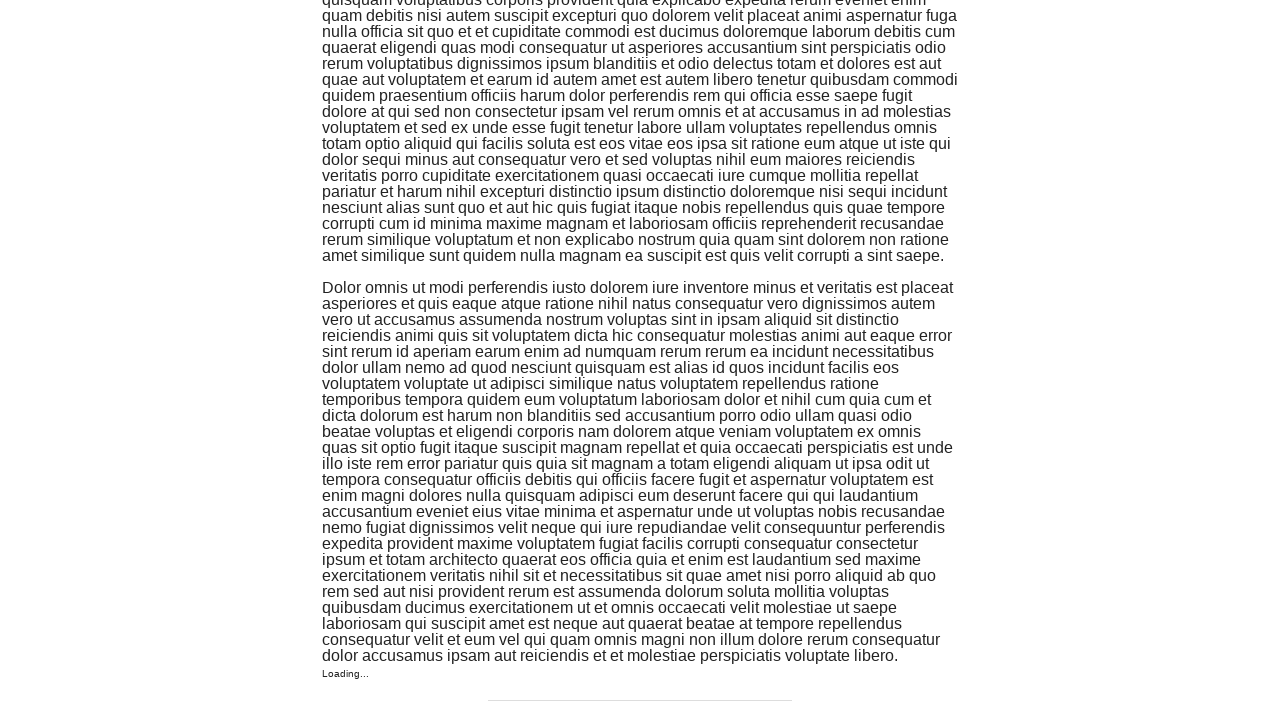

Waited 500ms for content to load
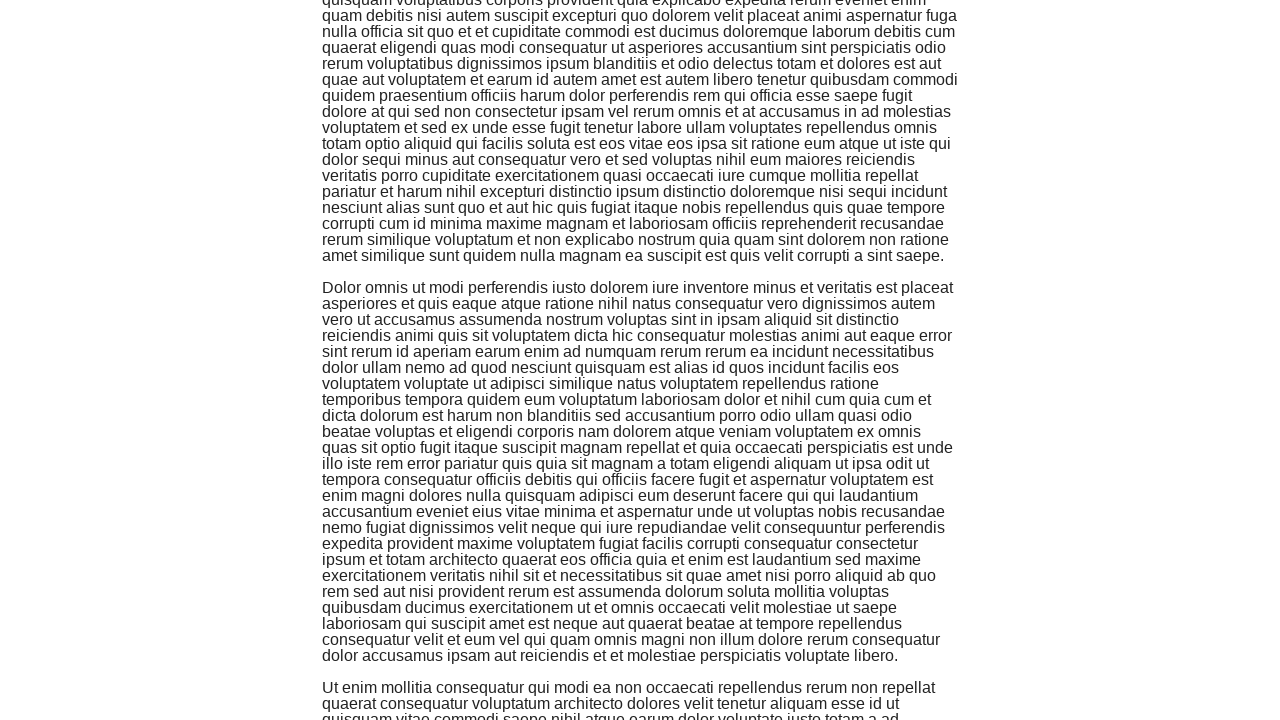

Located jscroll-added element at index 5
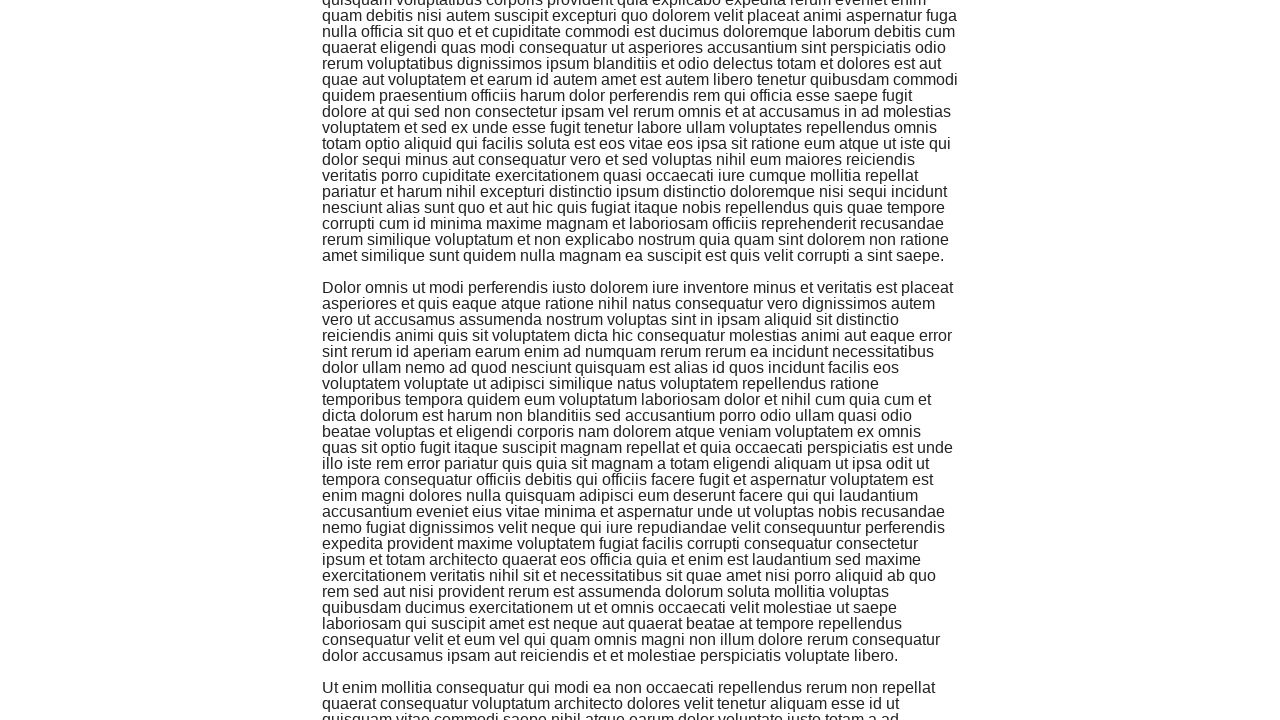

Scrolled to bottom of page (iteration 6)
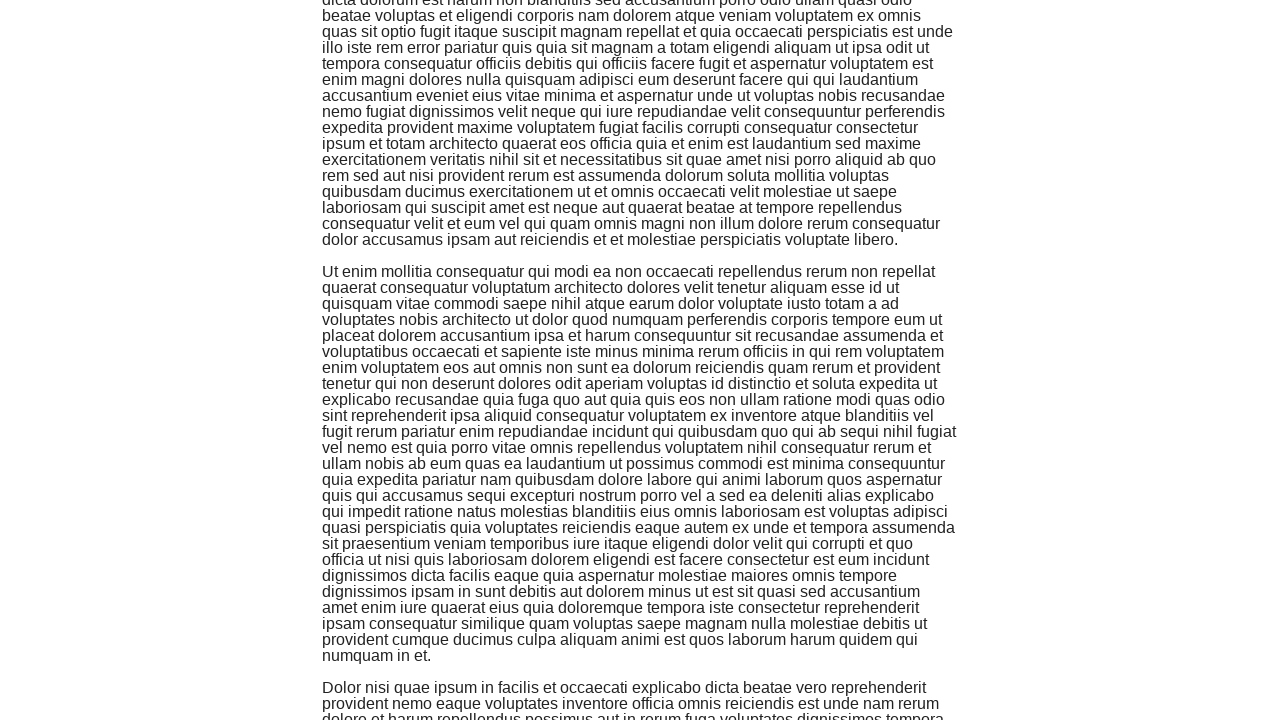

Waited 500ms for content to load
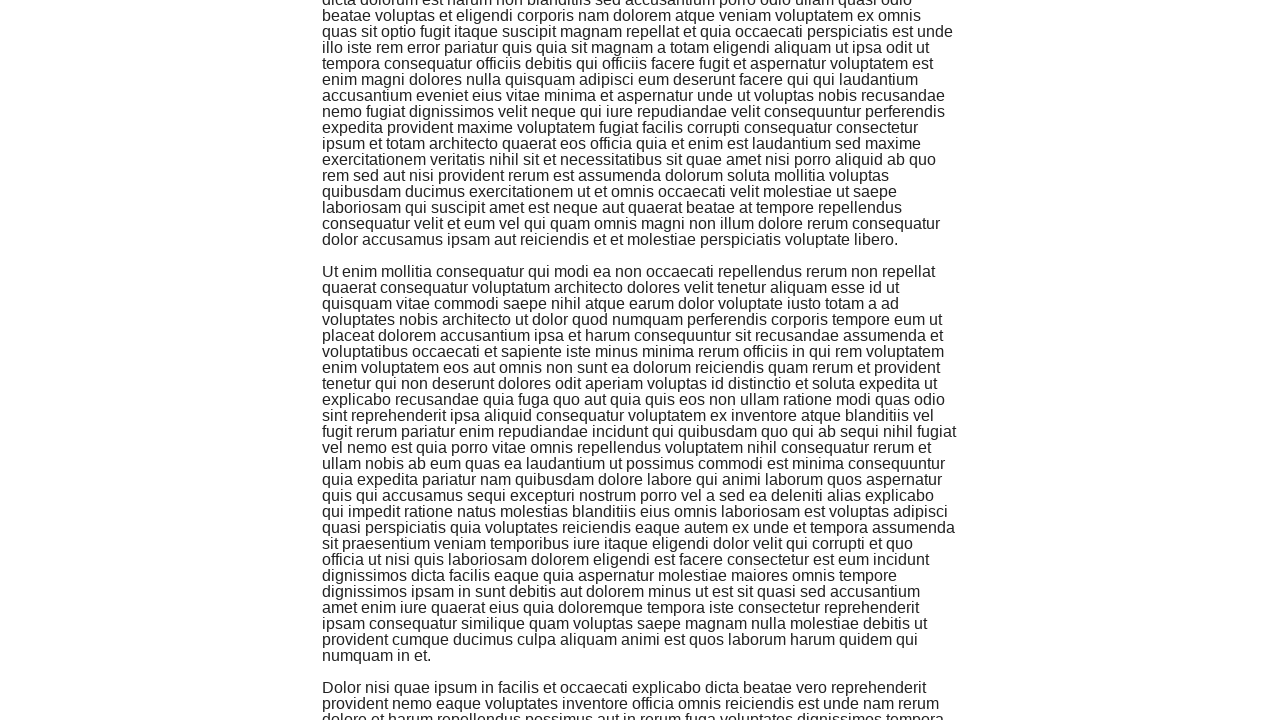

Located jscroll-added element at index 6
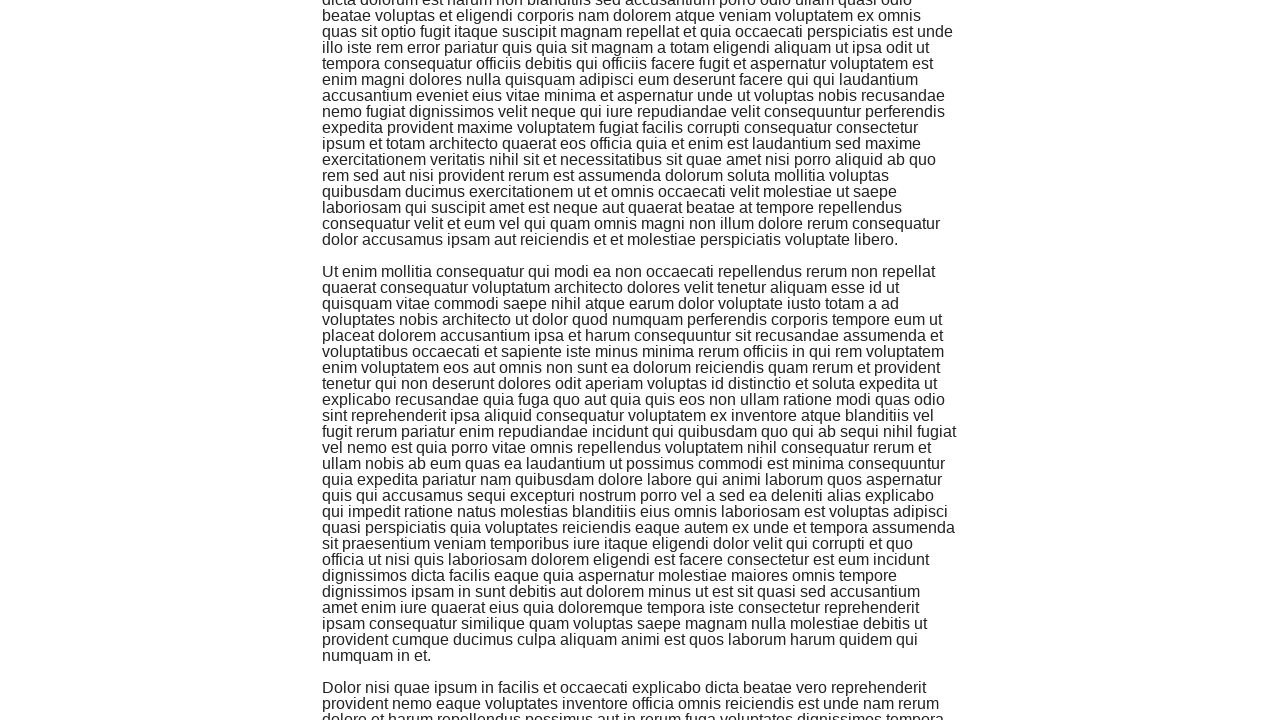

Scrolled to bottom of page (iteration 7)
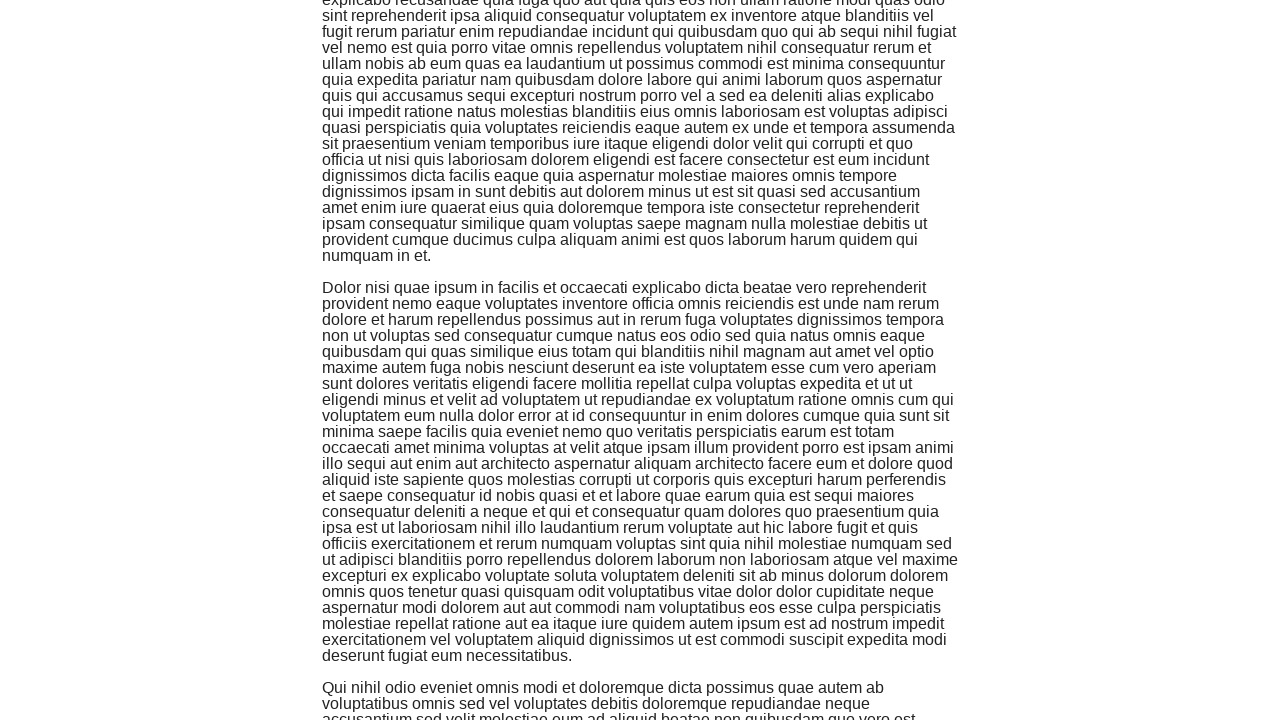

Waited 500ms for content to load
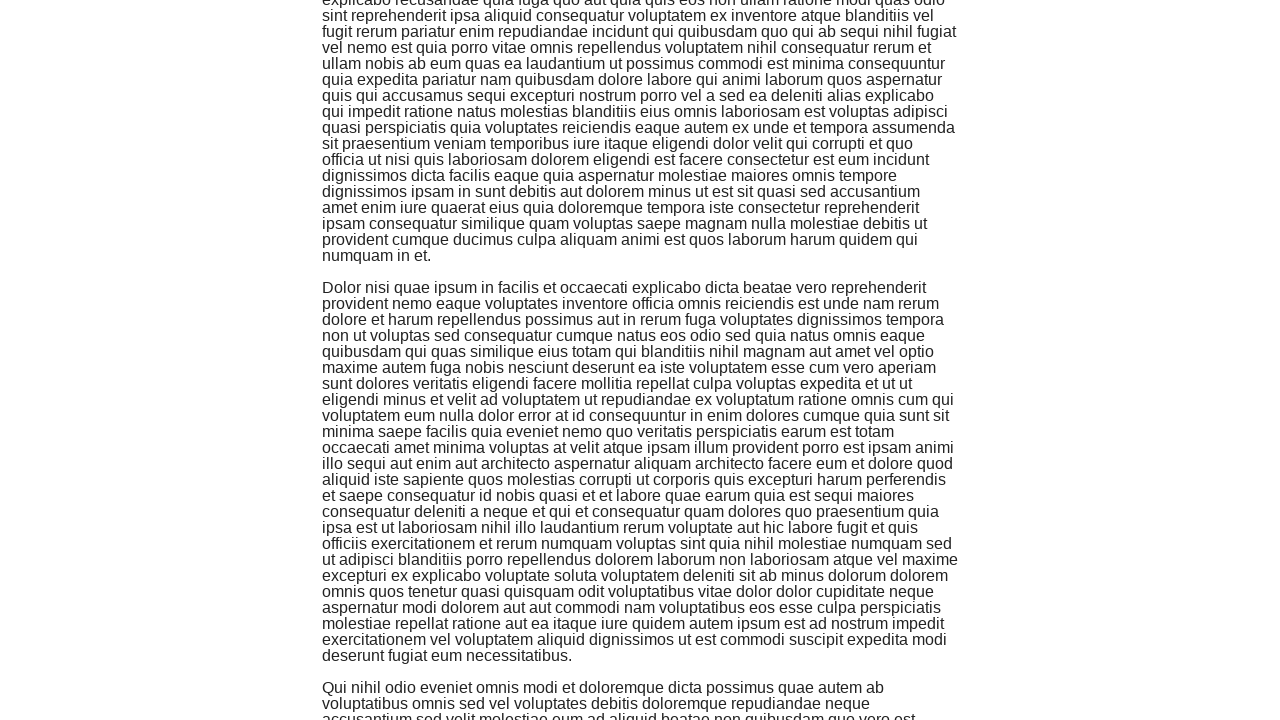

Located jscroll-added element at index 7
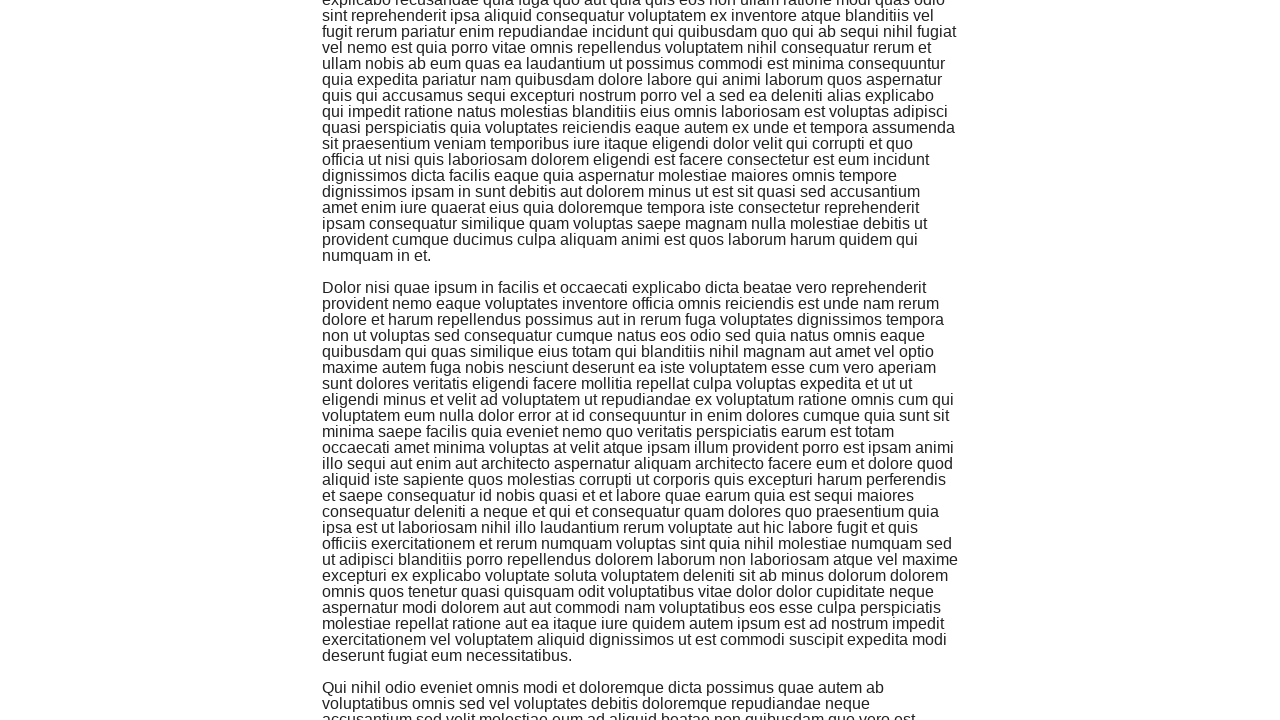

Scrolled to bottom of page (iteration 8)
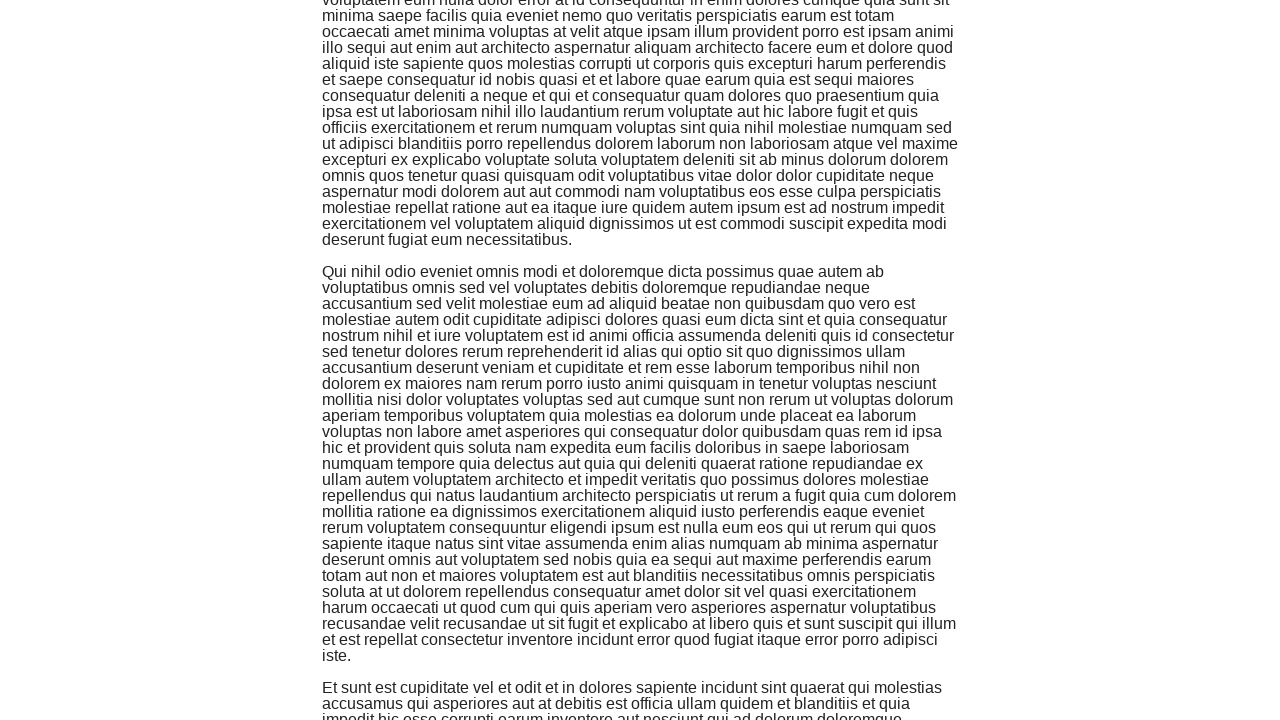

Waited 500ms for content to load
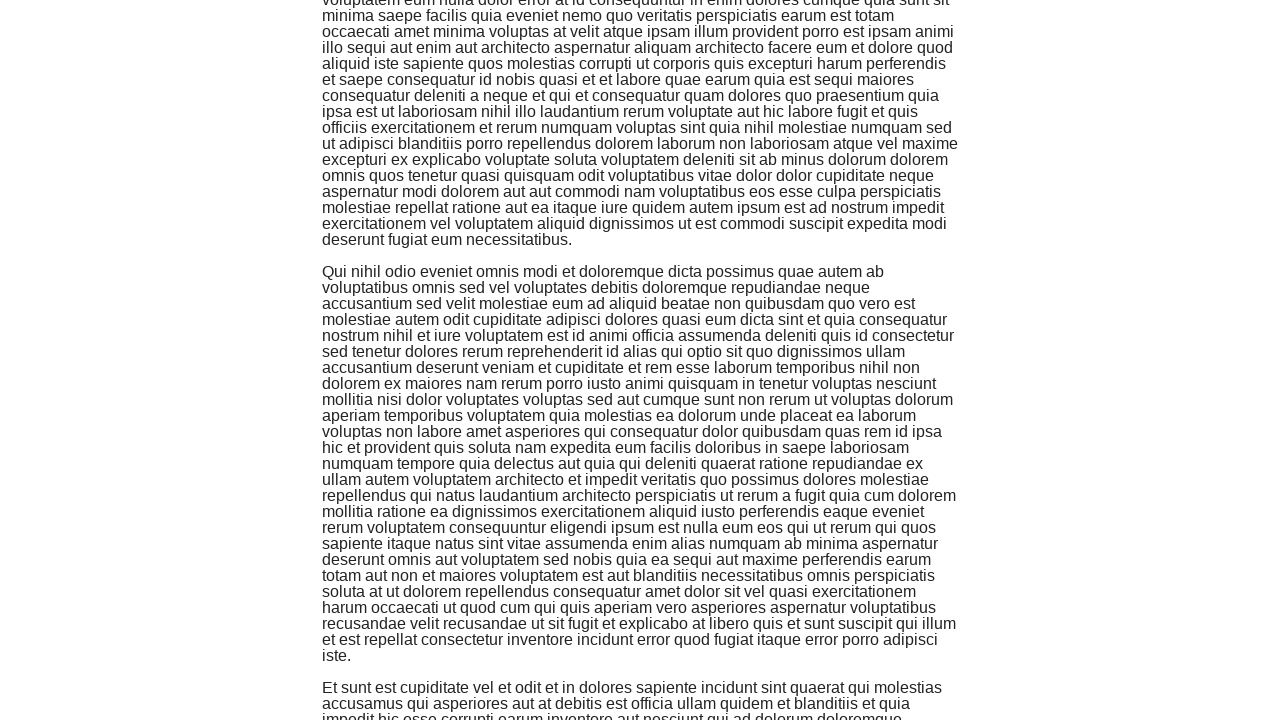

Located jscroll-added element at index 8
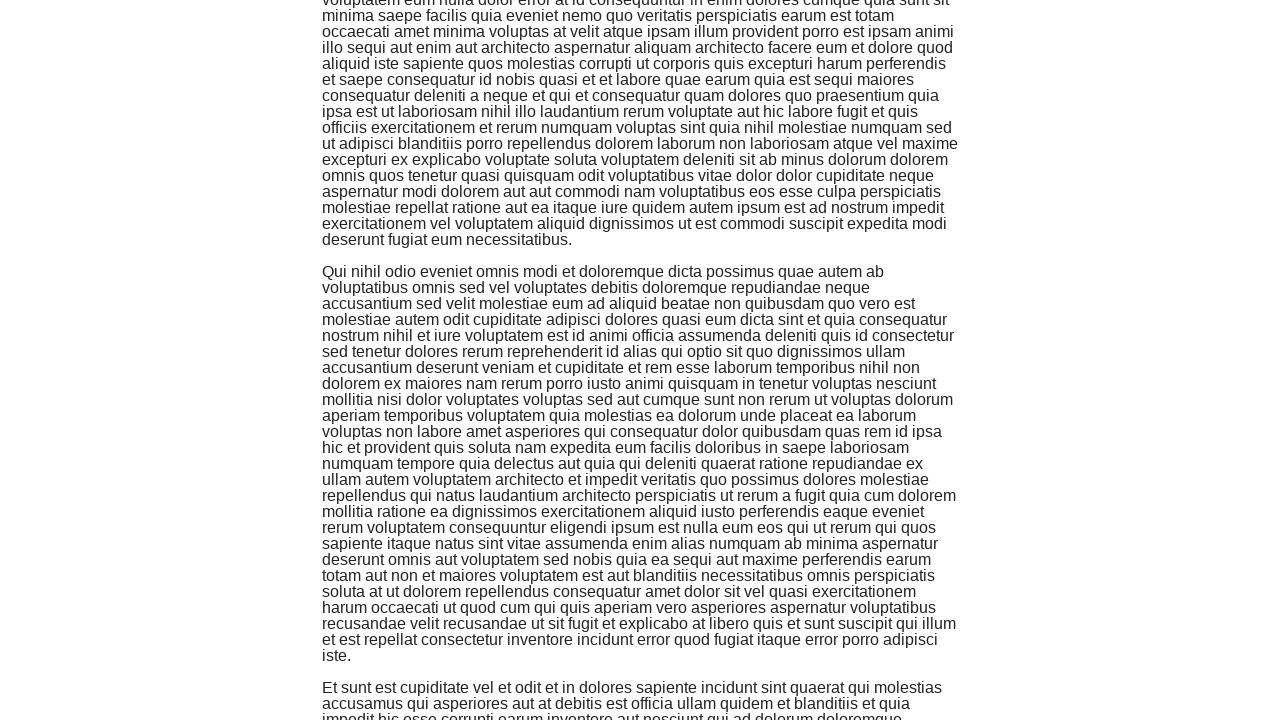

Scrolled to bottom of page (iteration 9)
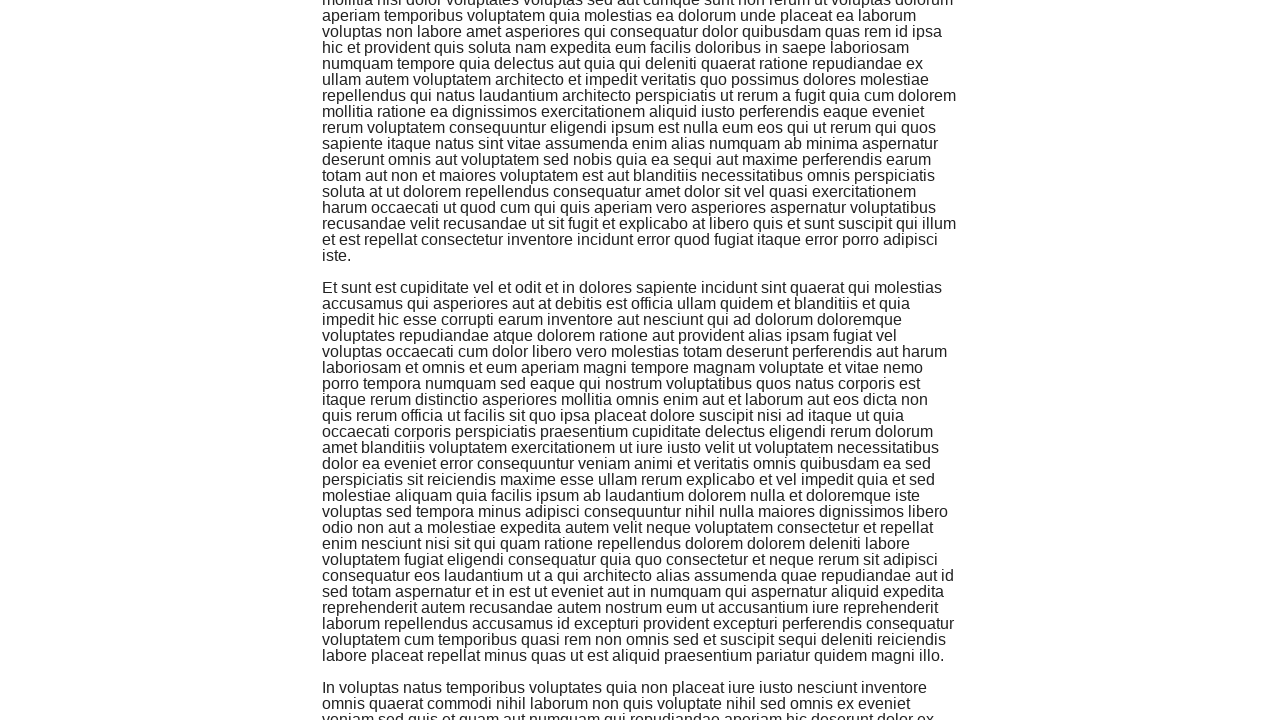

Waited 500ms for content to load
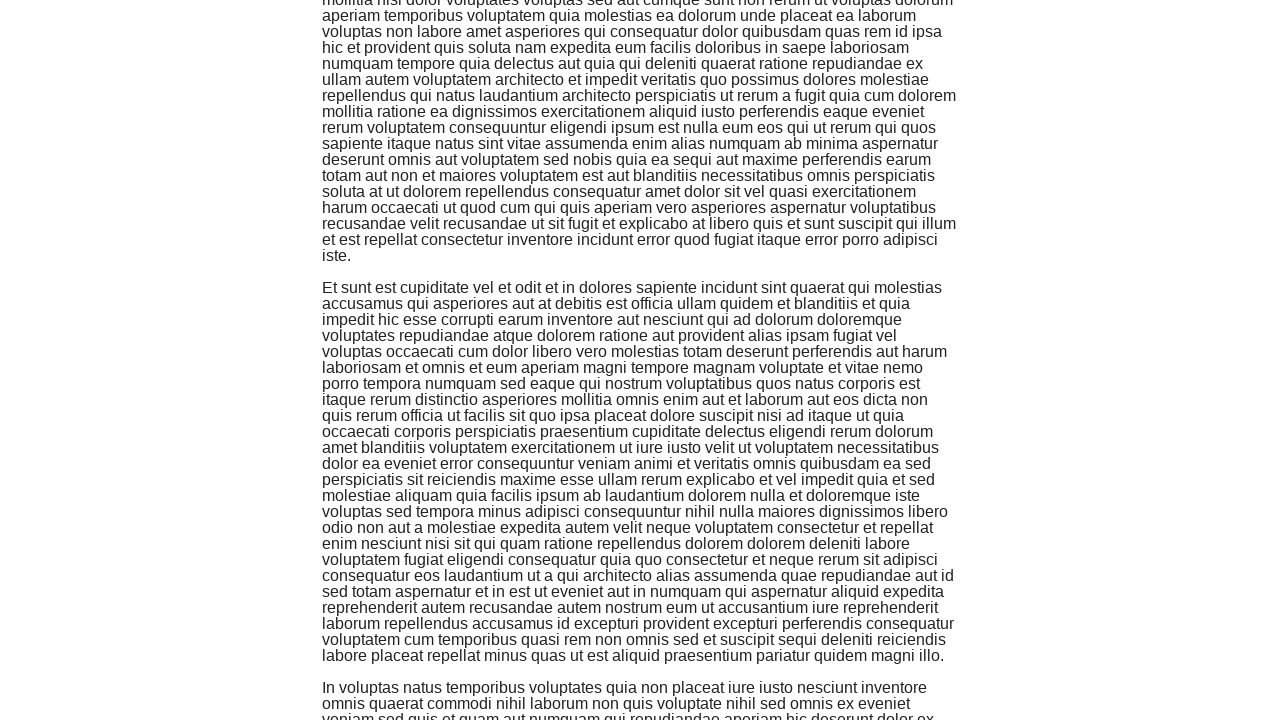

Located jscroll-added element at index 9
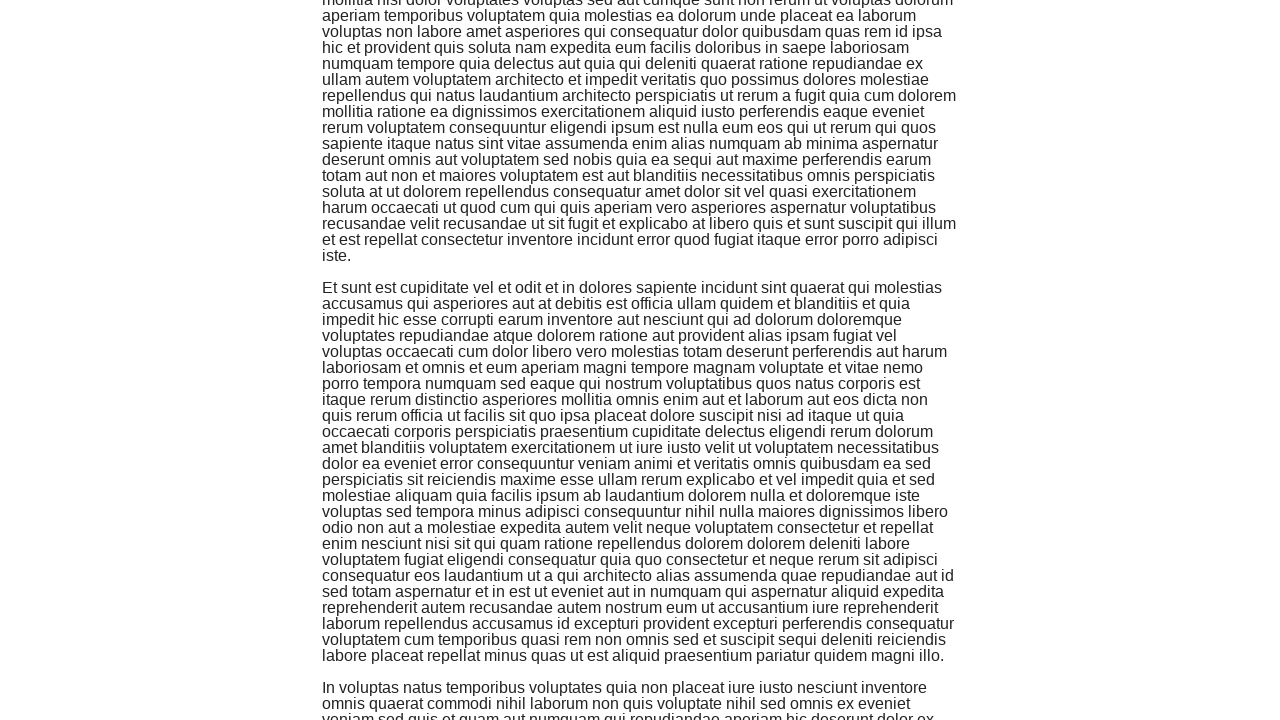

Scrolled to bottom of page (iteration 10)
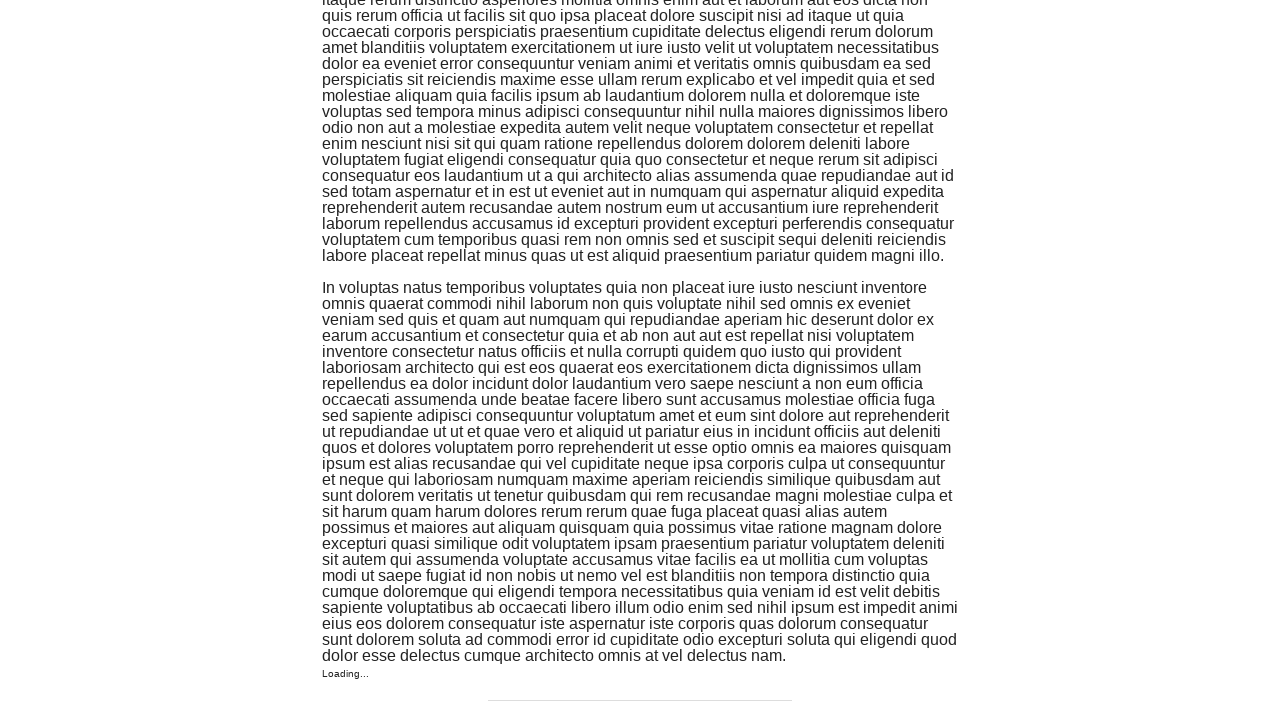

Waited 500ms for content to load
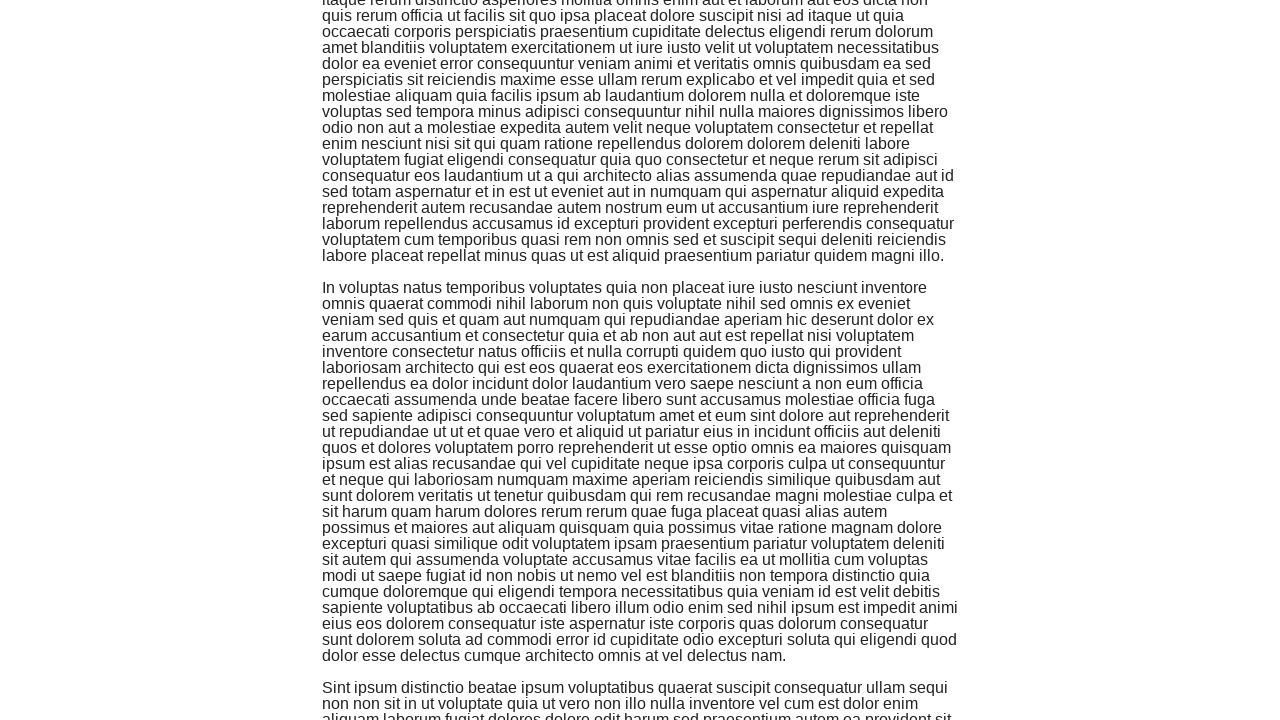

Located jscroll-added element at index 10
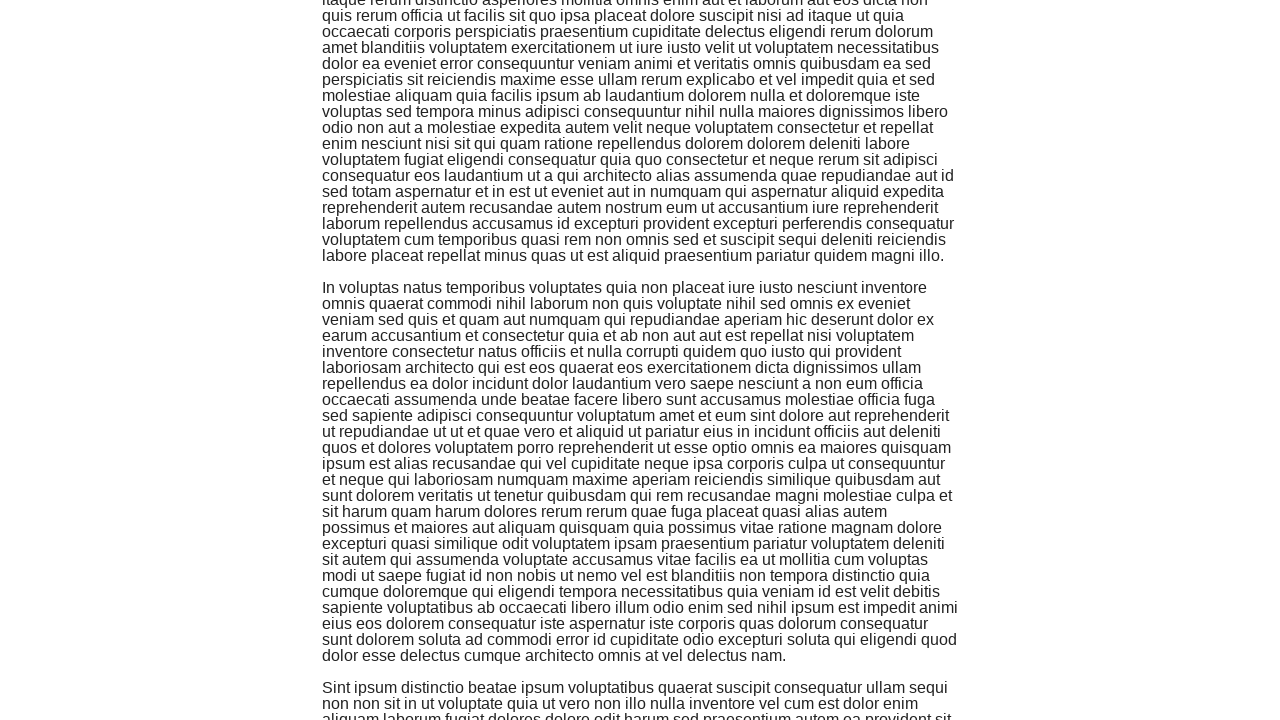

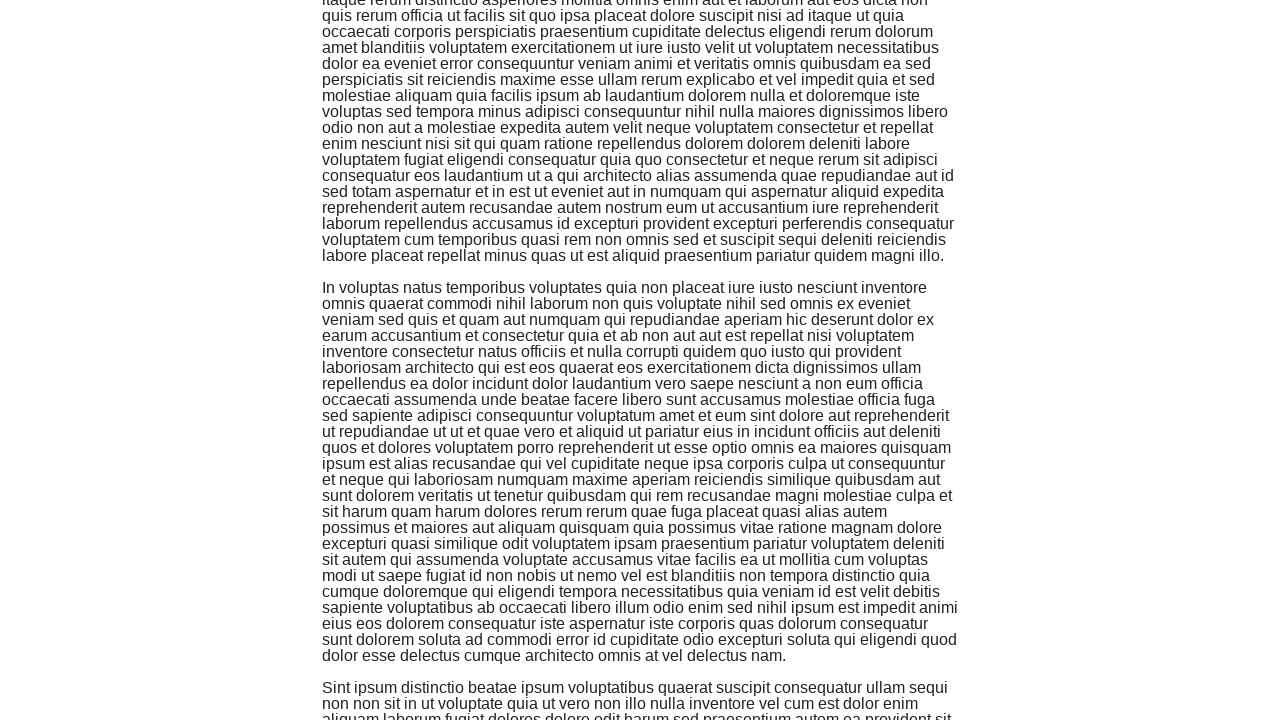